Tests the add/remove elements functionality by clicking the "Add Element" button multiple times and verifying that elements are added to the page

Starting URL: https://the-internet.herokuapp.com/add_remove_elements/

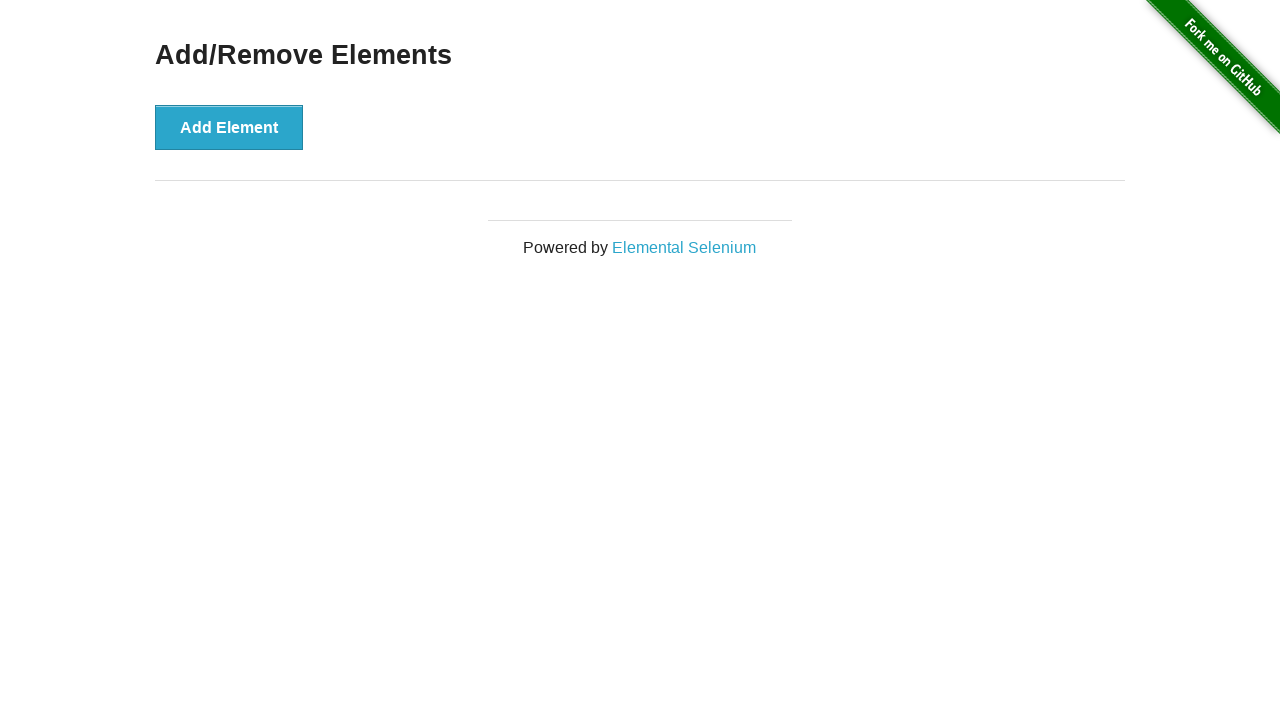

Navigated to add/remove elements page
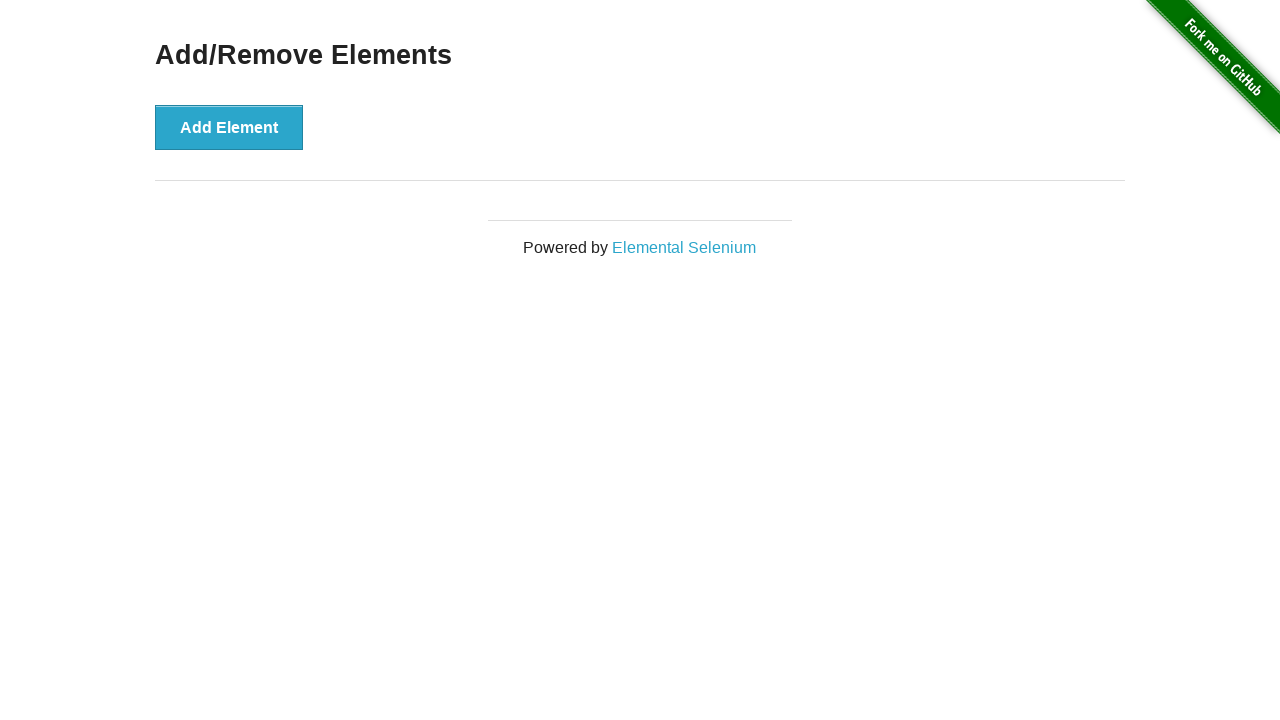

Clicked 'Add Element' button (1st time) at (229, 127) on button >> internal:has-text="Add Element"i
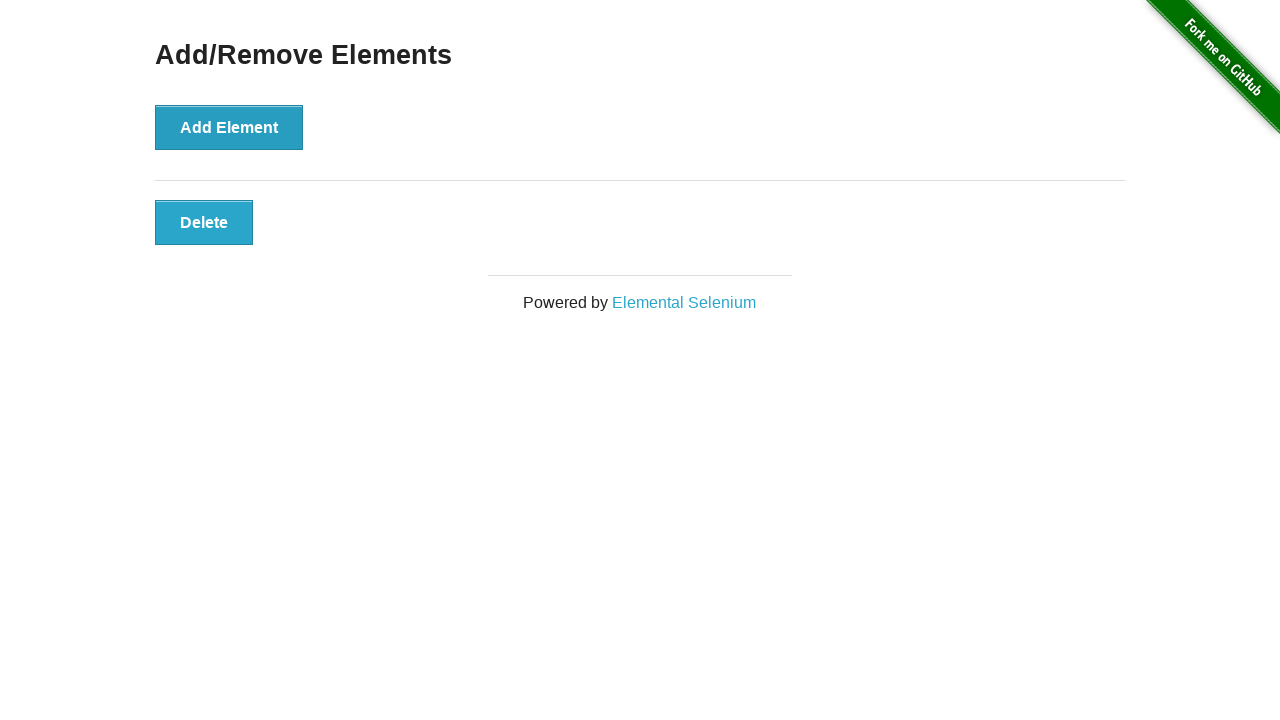

Clicked 'Add Element' button (2nd time) at (229, 127) on button >> internal:has-text="Add Element"i
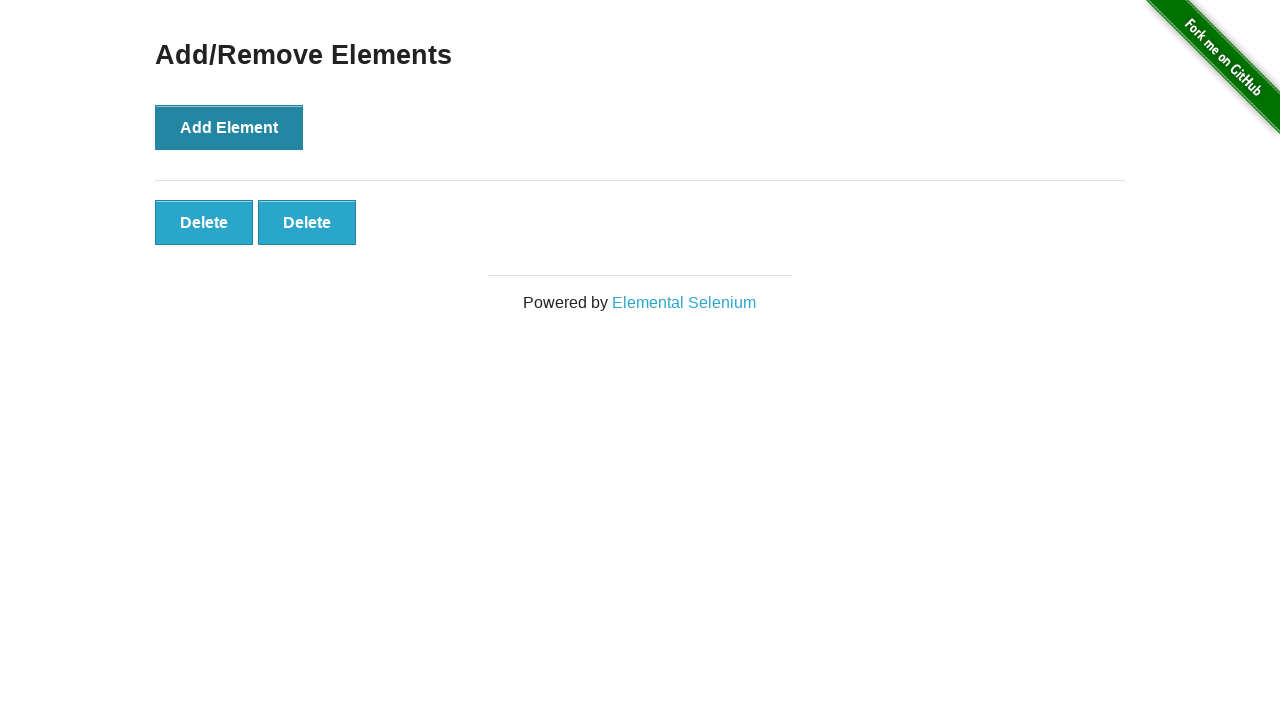

Clicked 'Add Element' button (3rd time) at (229, 127) on button >> internal:has-text="Add Element"i
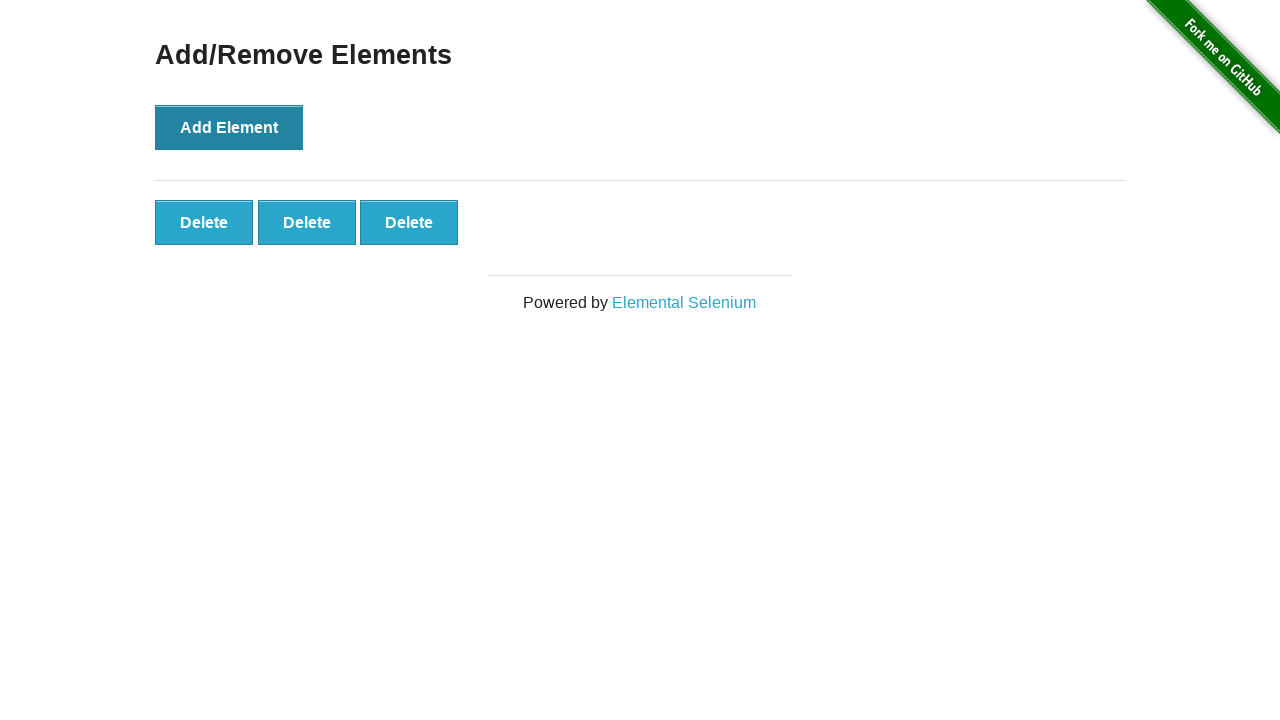

Clicked 'Add Element' button (4th time) at (229, 127) on button >> internal:has-text="Add Element"i
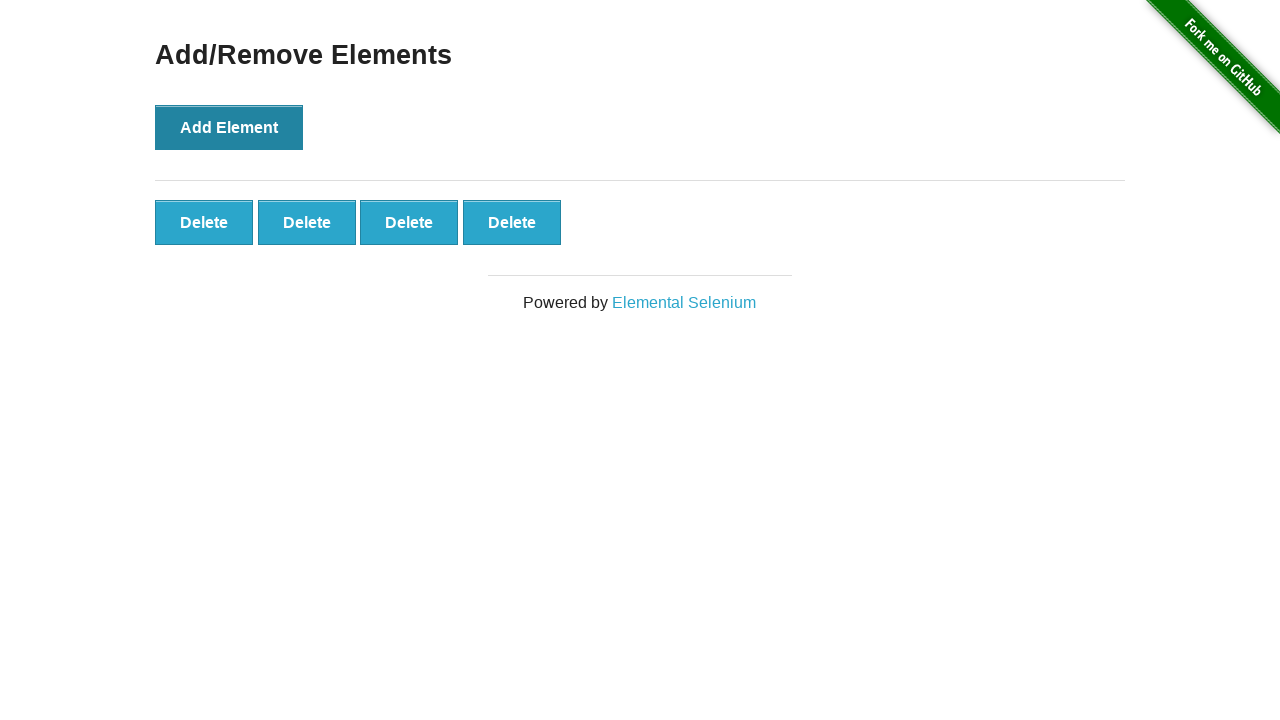

Clicked 'Add Element' button (5th time) at (229, 127) on button >> internal:has-text="Add Element"i
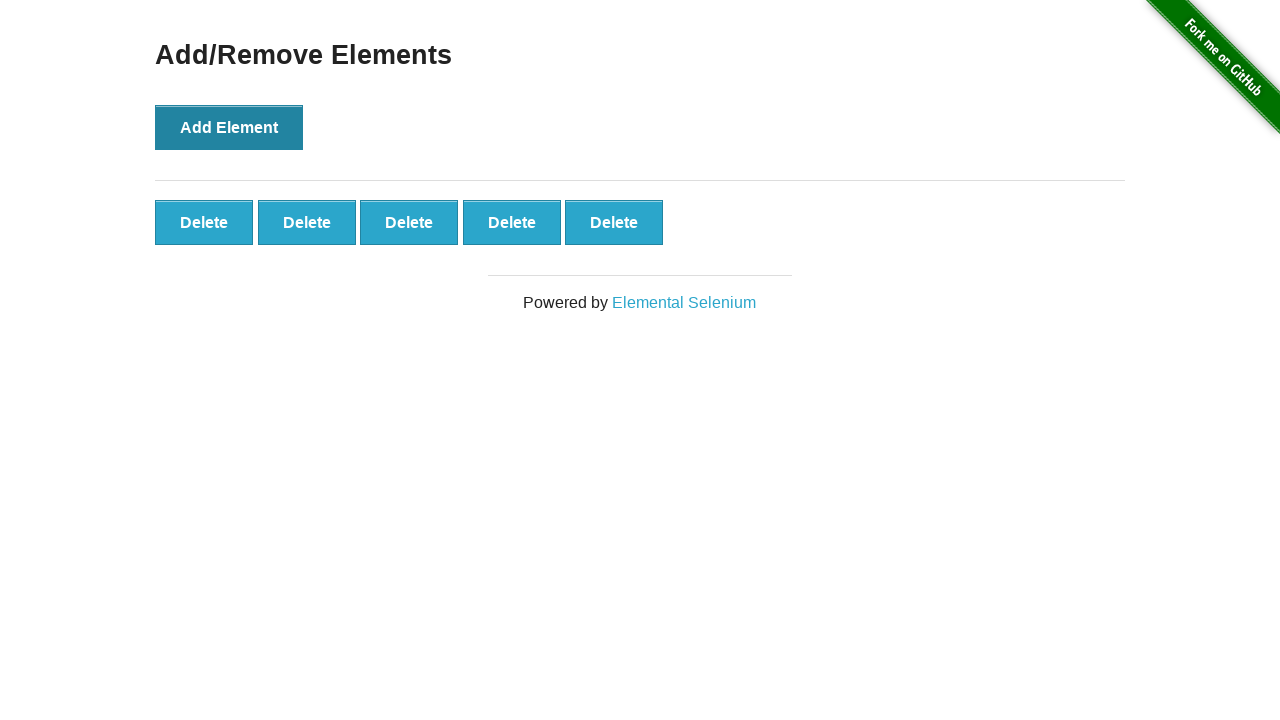

Verified that elements were added to the page
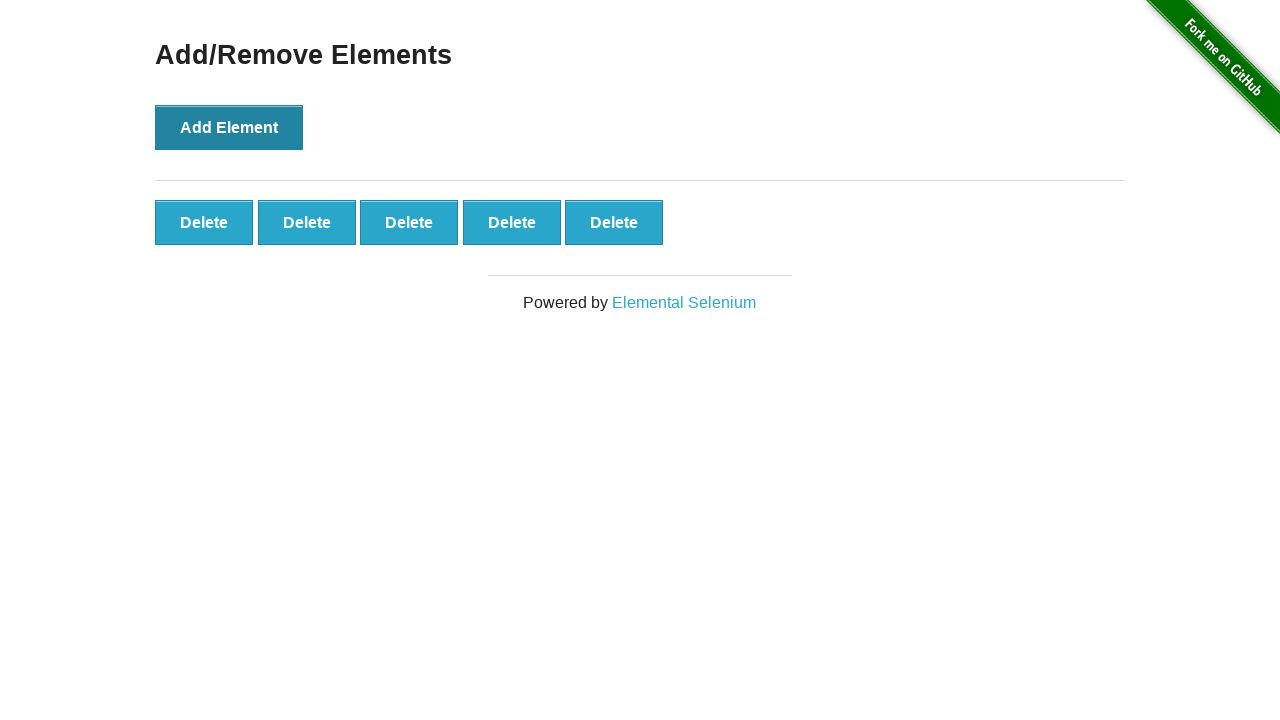

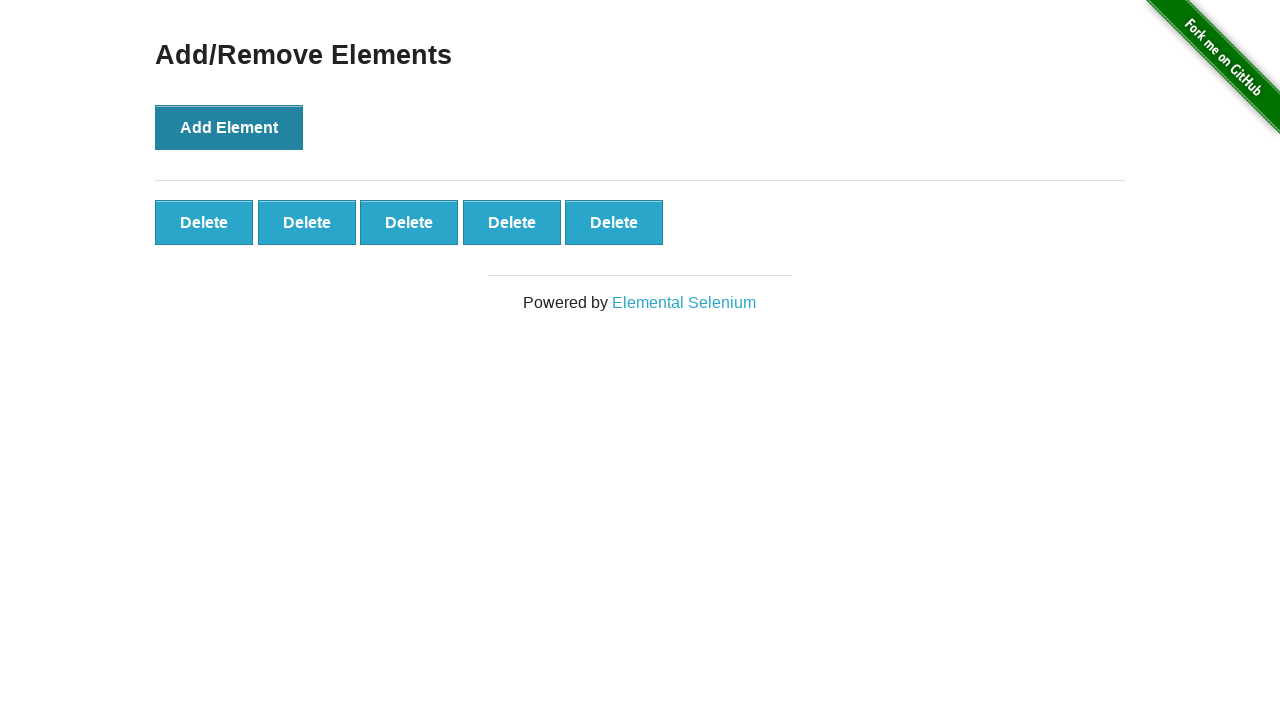